Tests dynamic element addition and removal by clicking Add Element button 10 times to create elements, then deleting them one by one from last to first

Starting URL: https://the-internet.herokuapp.com/add_remove_elements/

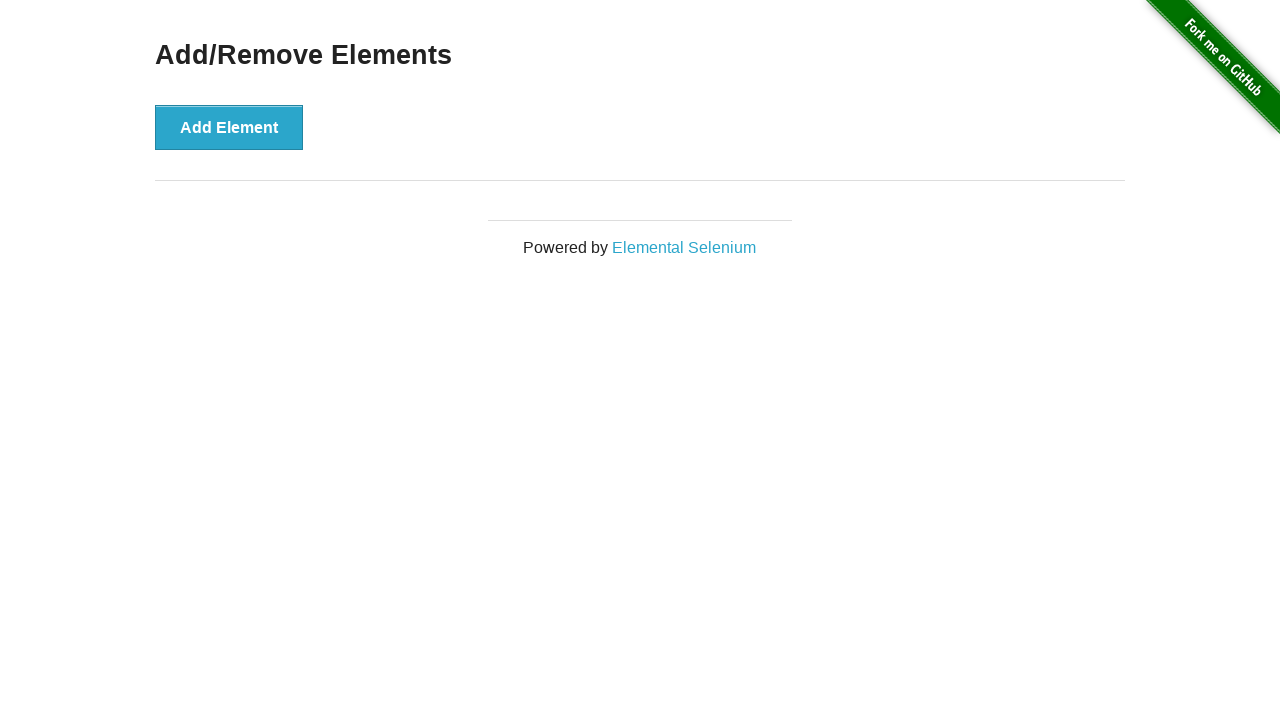

Navigated to add/remove elements page
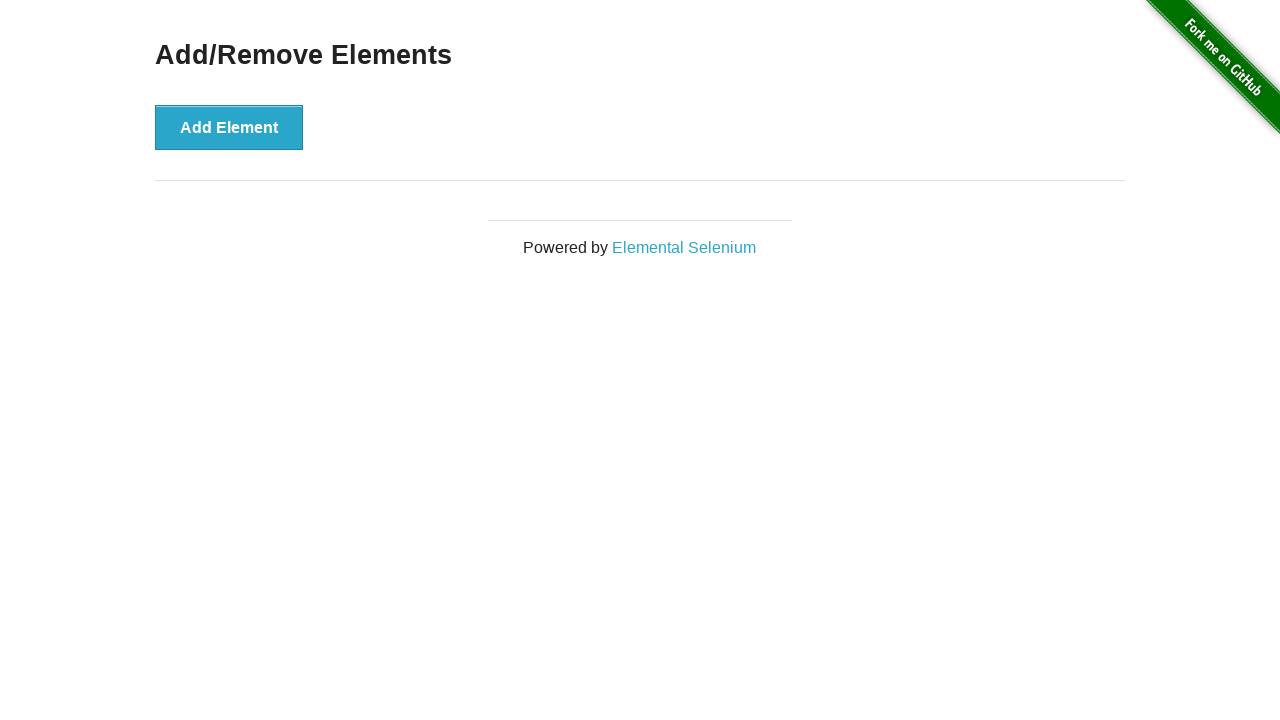

Clicked Add Element button (iteration 1/10) at (229, 127) on #content > div > button
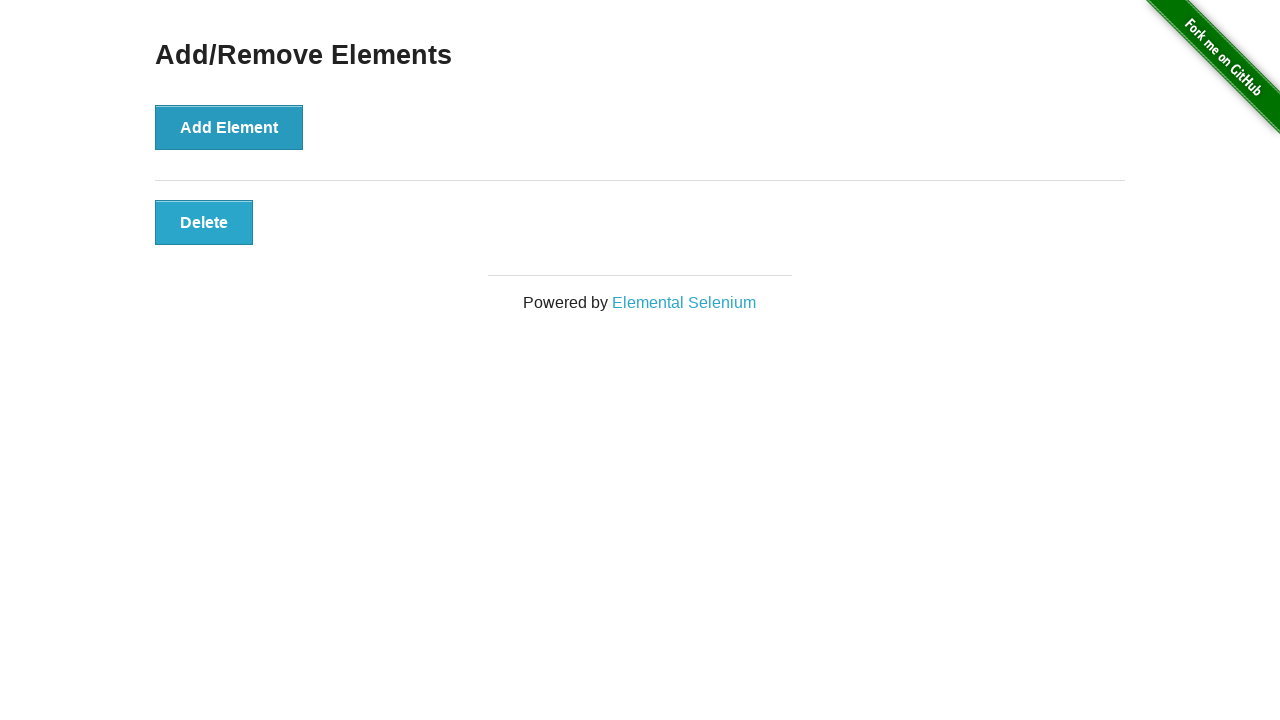

Clicked Add Element button (iteration 2/10) at (229, 127) on #content > div > button
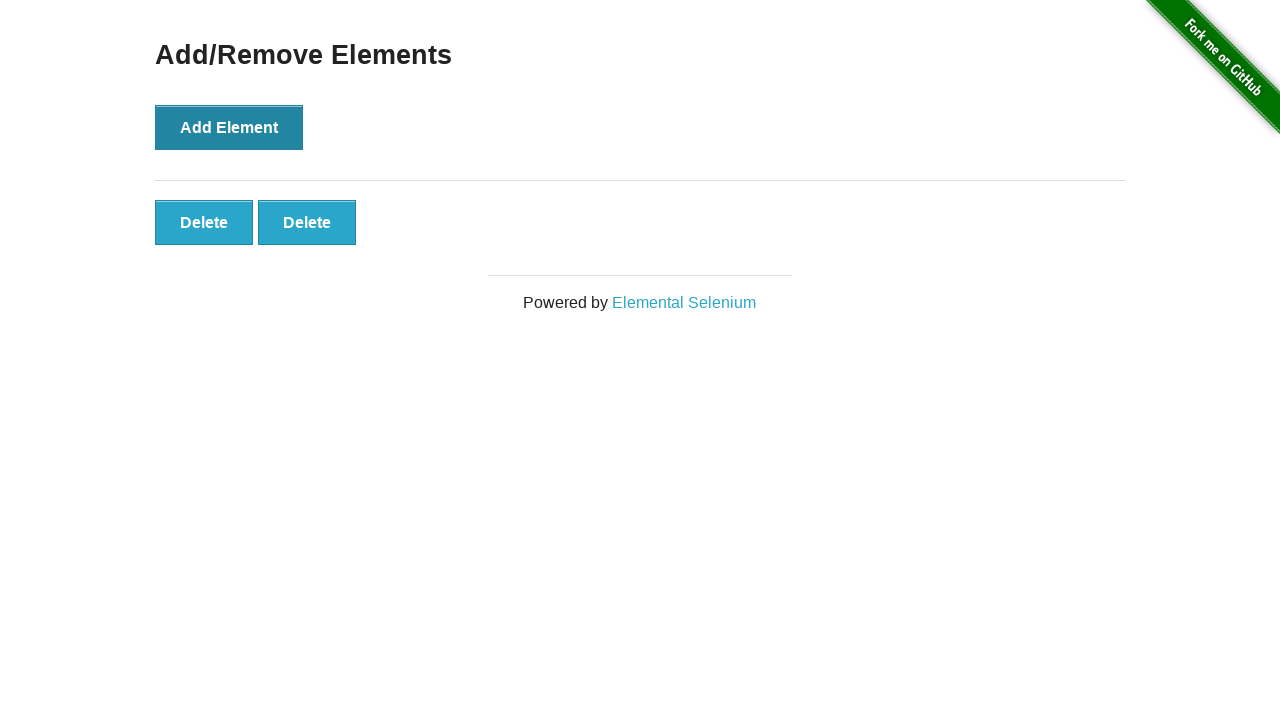

Clicked Add Element button (iteration 3/10) at (229, 127) on #content > div > button
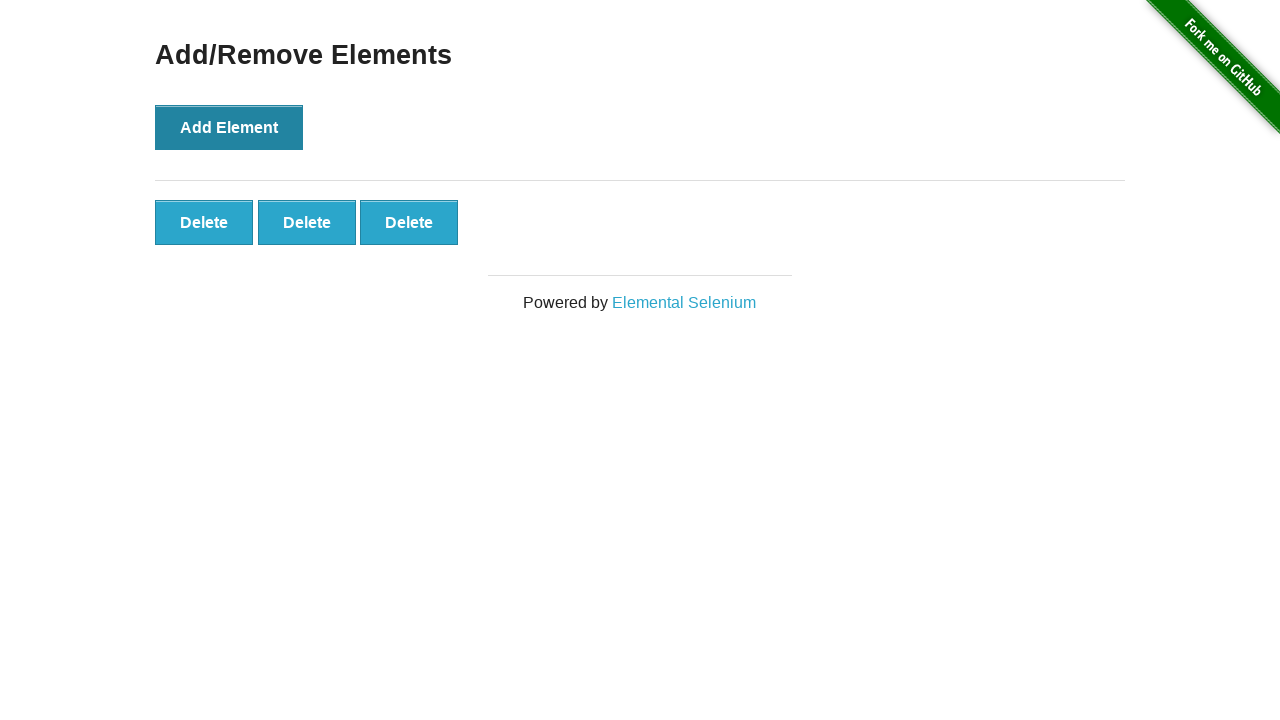

Clicked Add Element button (iteration 4/10) at (229, 127) on #content > div > button
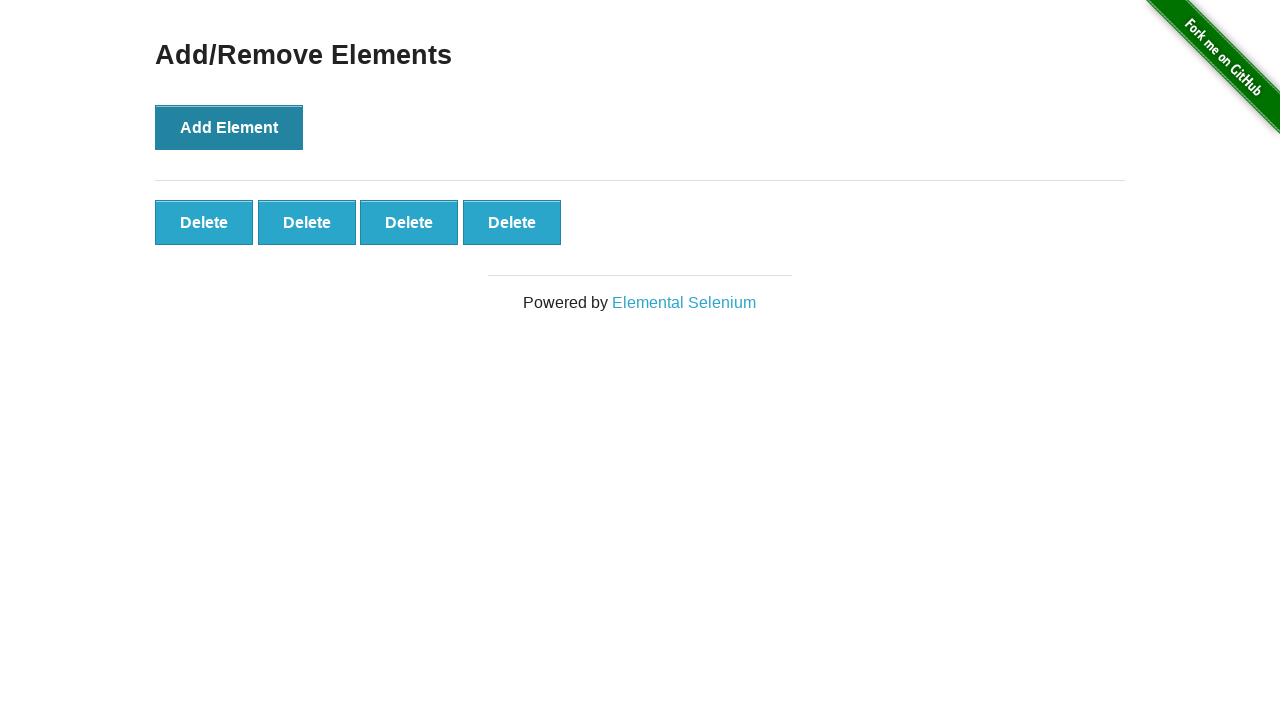

Clicked Add Element button (iteration 5/10) at (229, 127) on #content > div > button
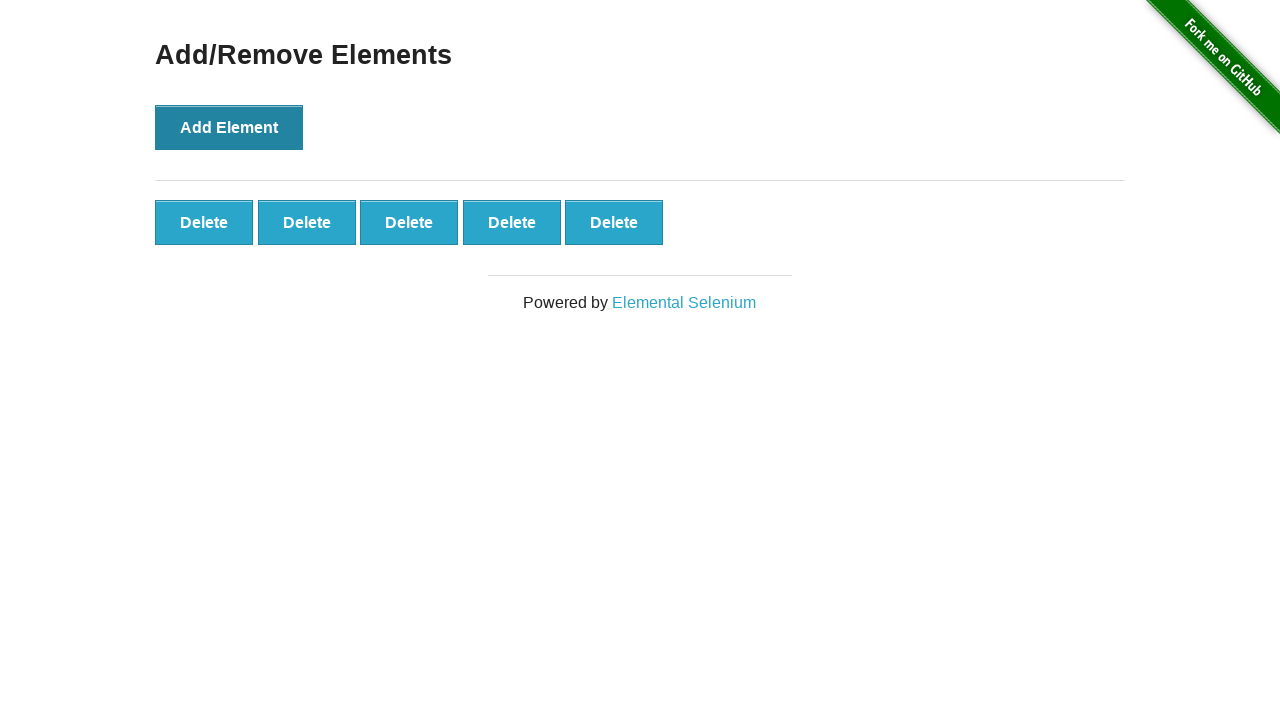

Clicked Add Element button (iteration 6/10) at (229, 127) on #content > div > button
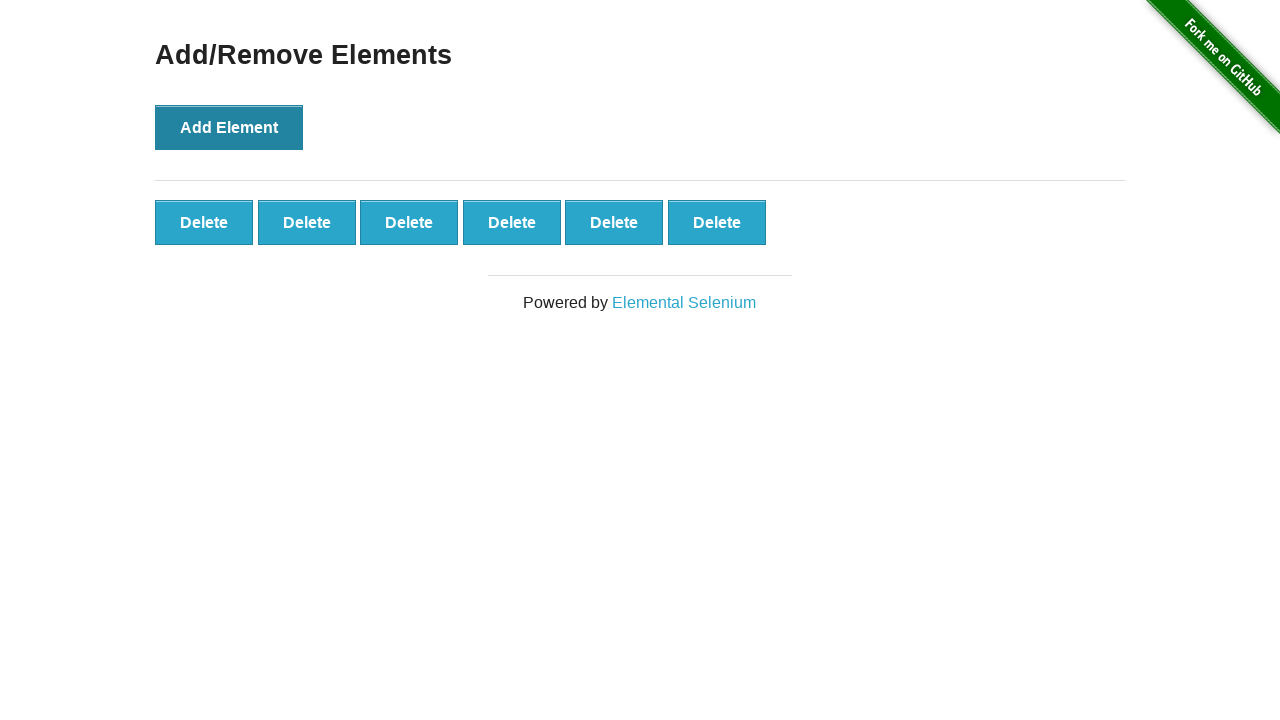

Clicked Add Element button (iteration 7/10) at (229, 127) on #content > div > button
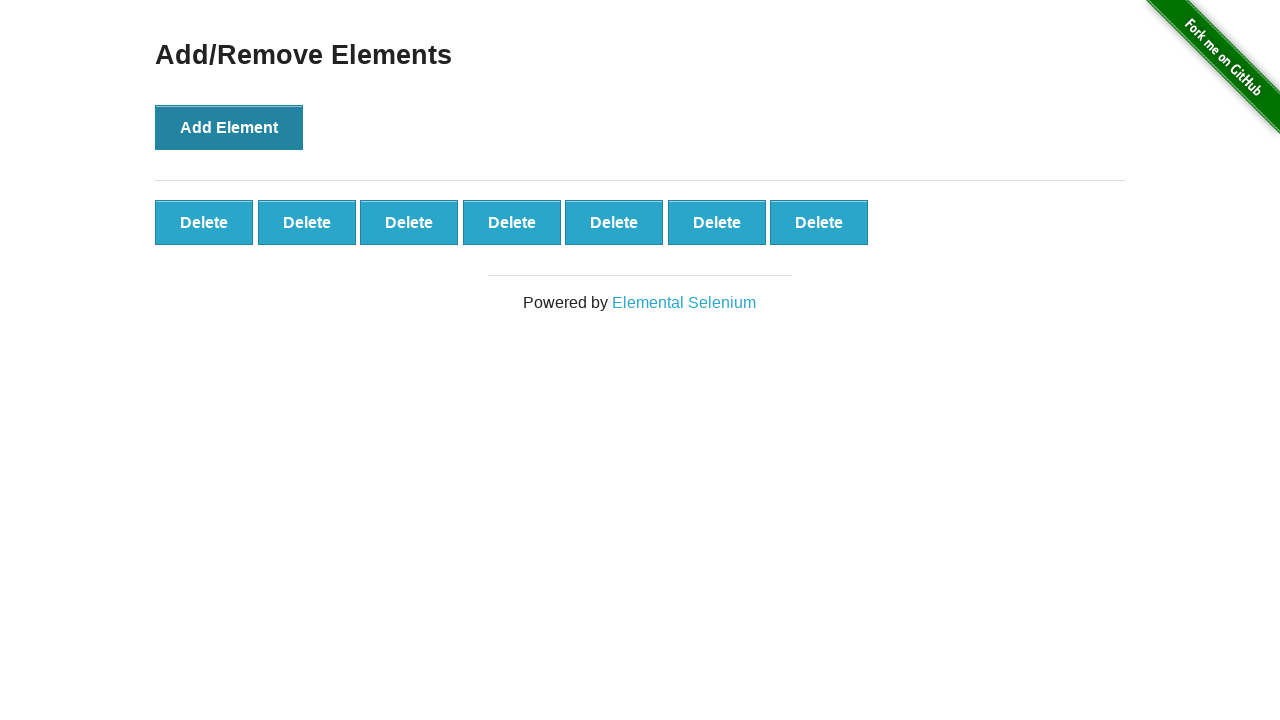

Clicked Add Element button (iteration 8/10) at (229, 127) on #content > div > button
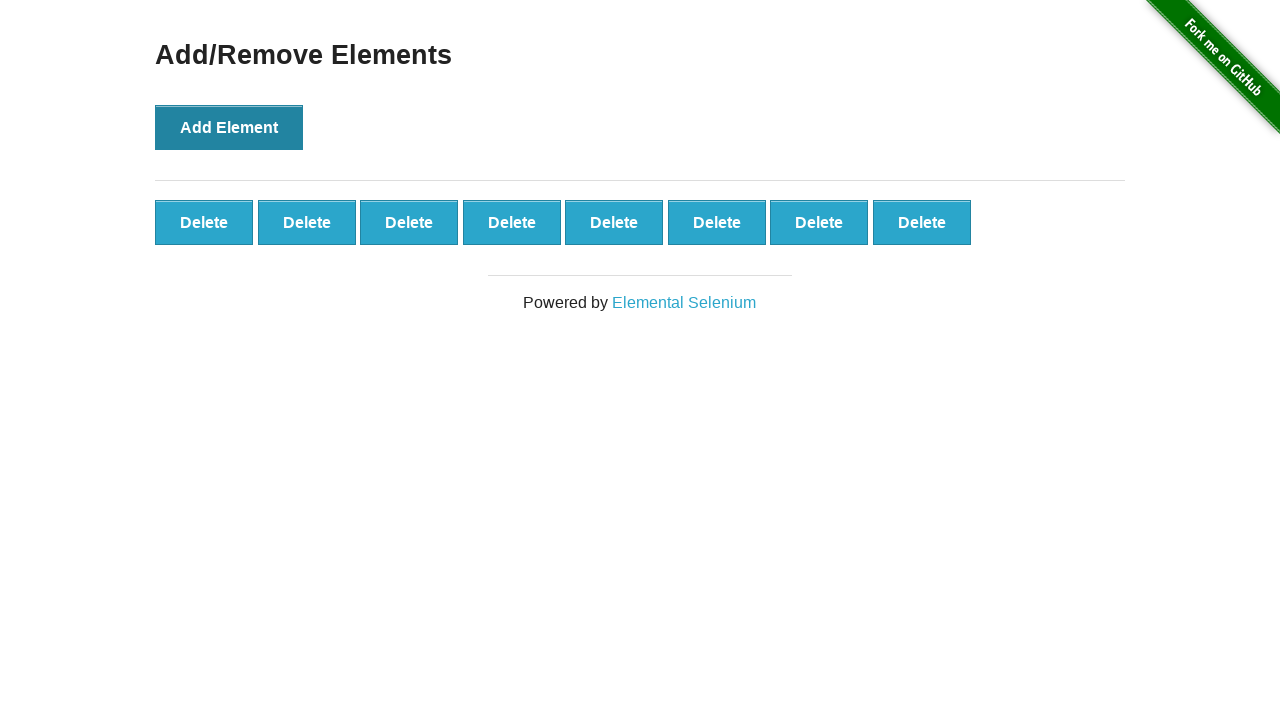

Clicked Add Element button (iteration 9/10) at (229, 127) on #content > div > button
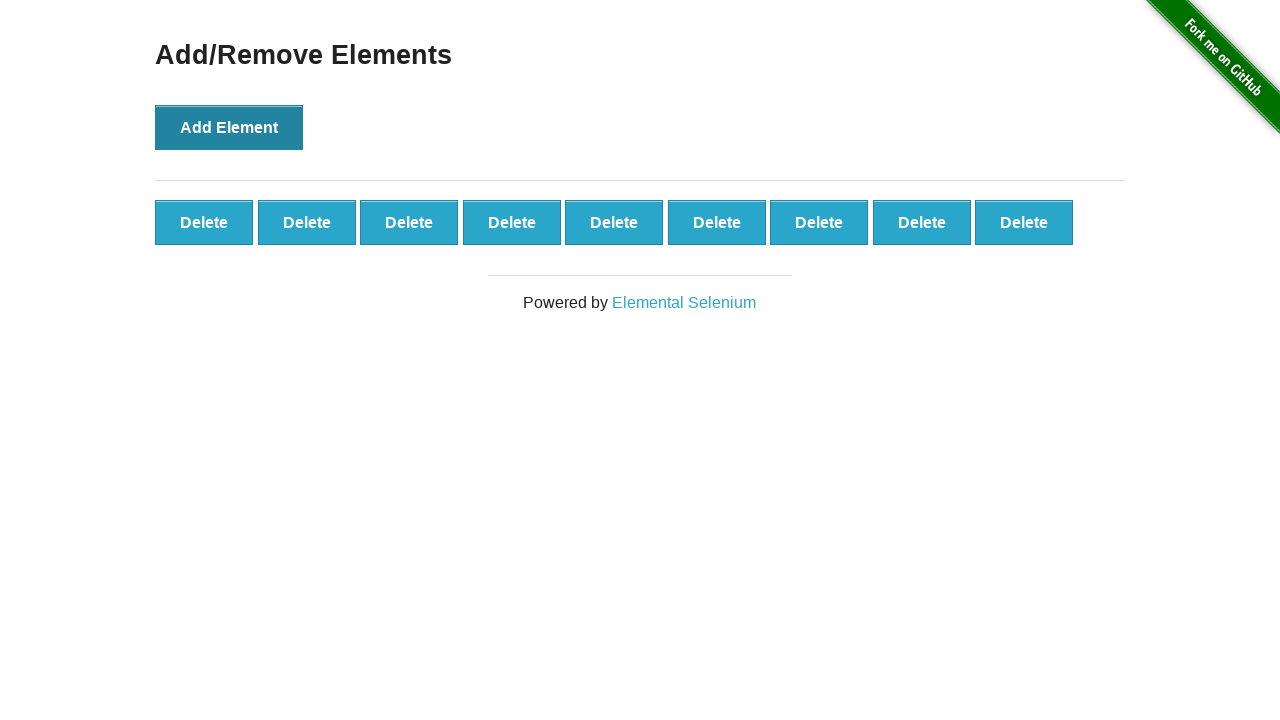

Clicked Add Element button (iteration 10/10) at (229, 127) on #content > div > button
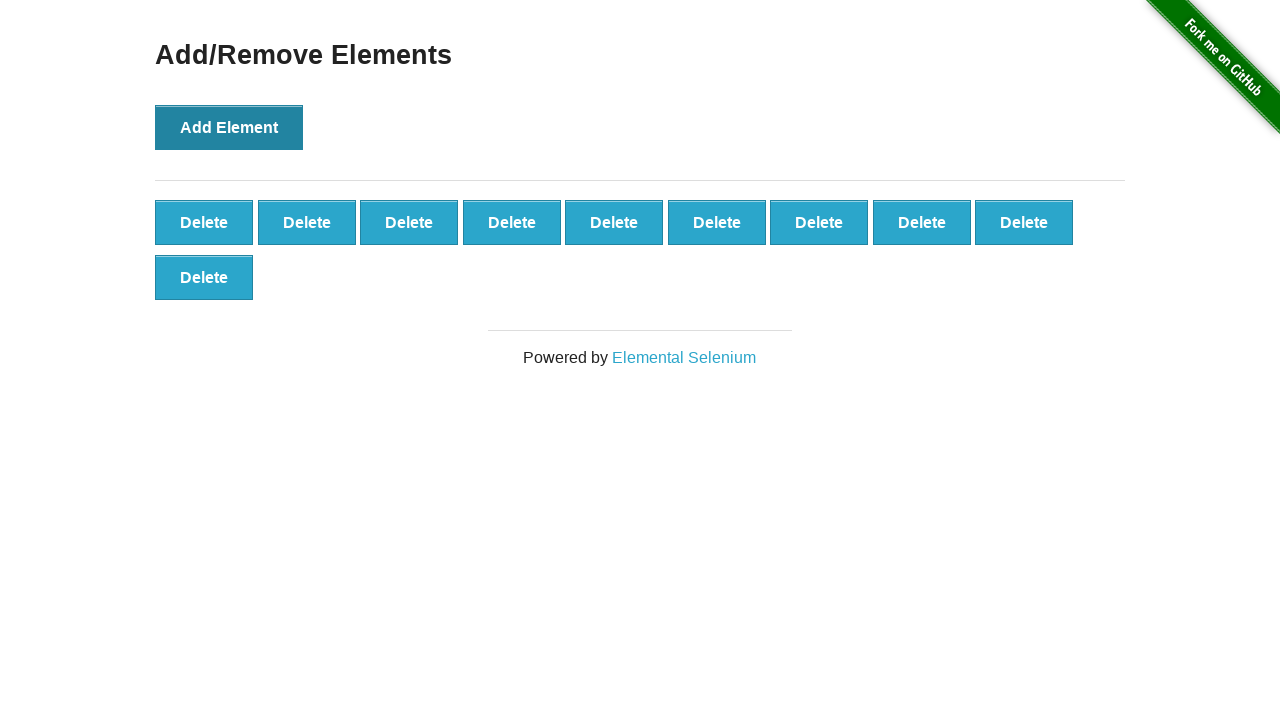

Deleted element 10 by clicking its delete button at (204, 277) on #elements > button:nth-child(10)
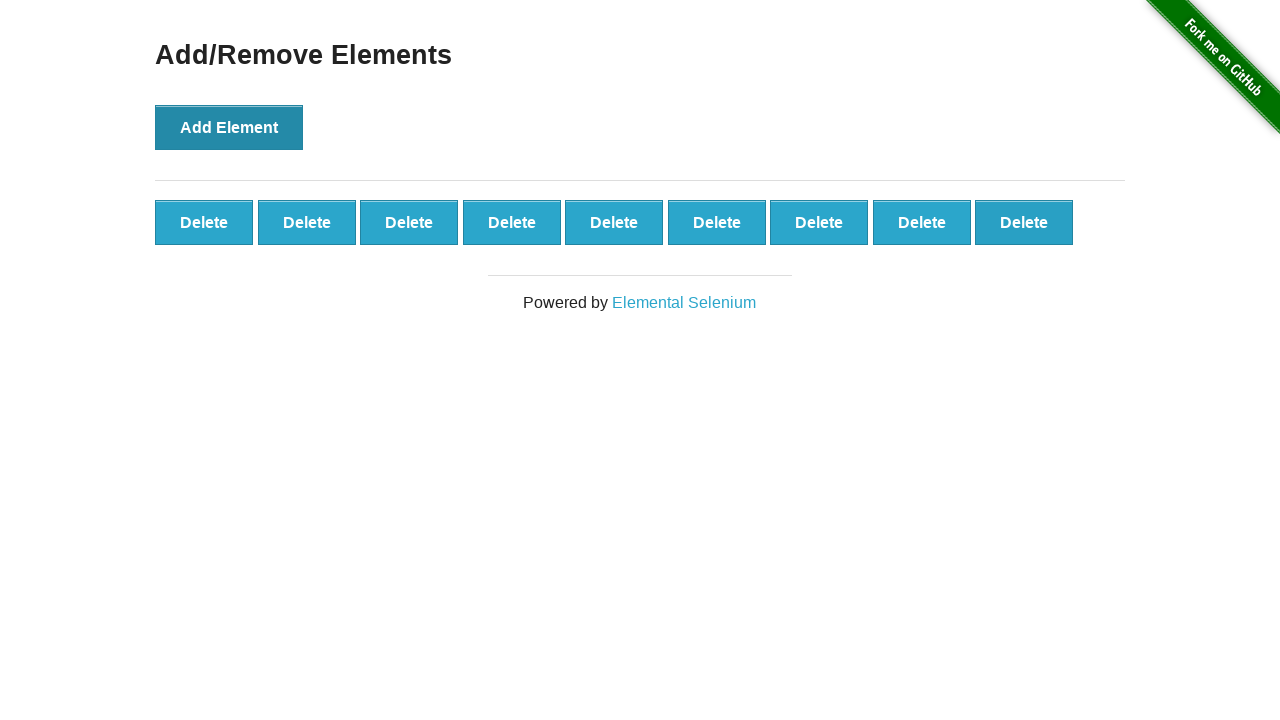

Deleted element 9 by clicking its delete button at (1024, 222) on #elements > button:nth-child(9)
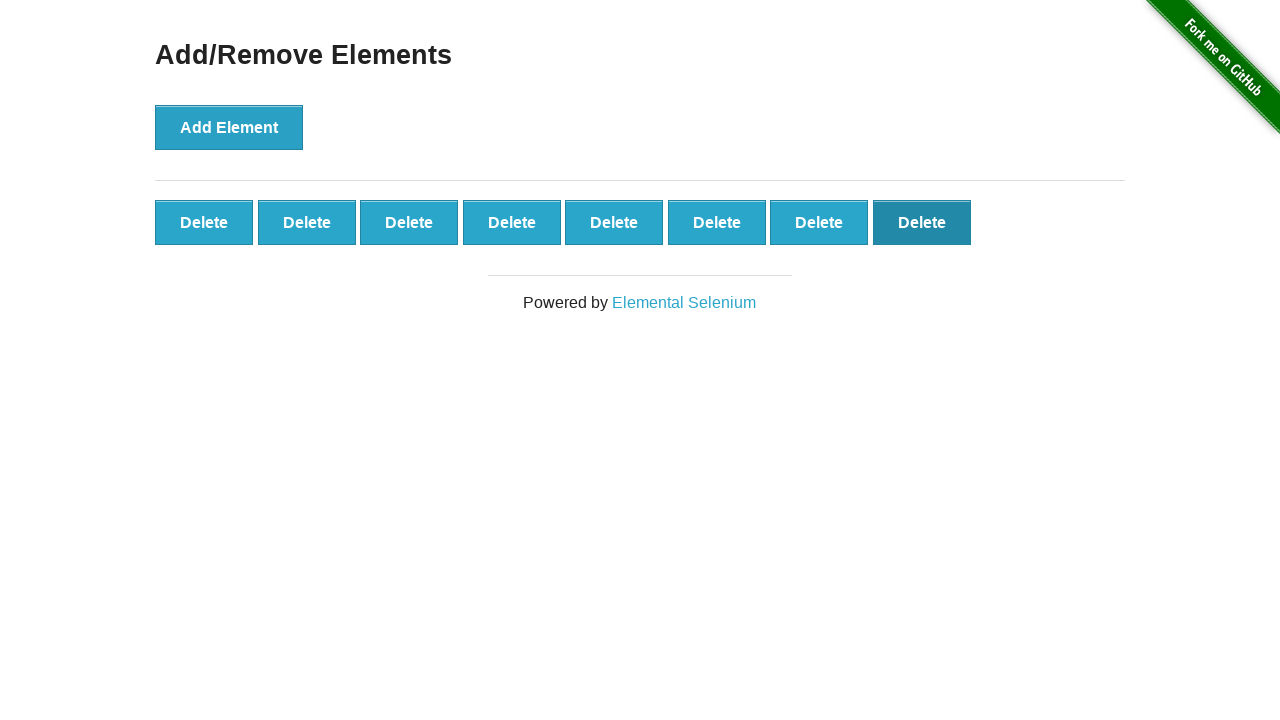

Deleted element 8 by clicking its delete button at (922, 222) on #elements > button:nth-child(8)
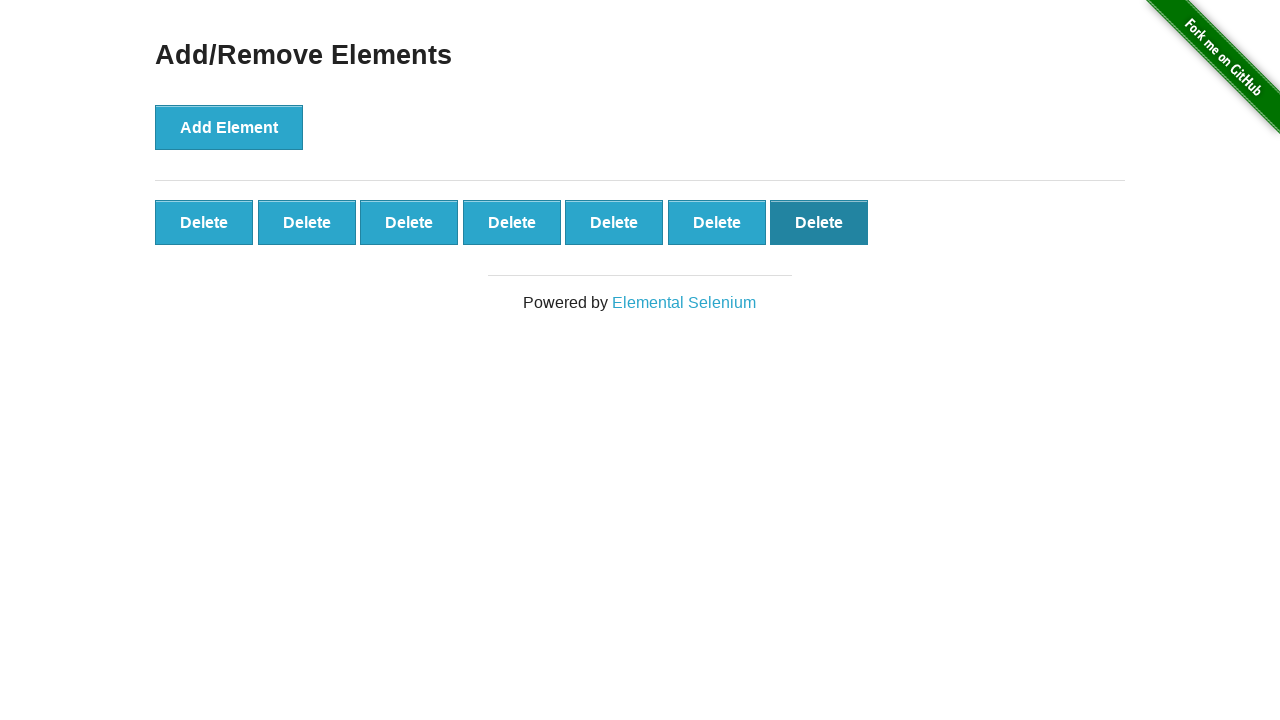

Deleted element 7 by clicking its delete button at (819, 222) on #elements > button:nth-child(7)
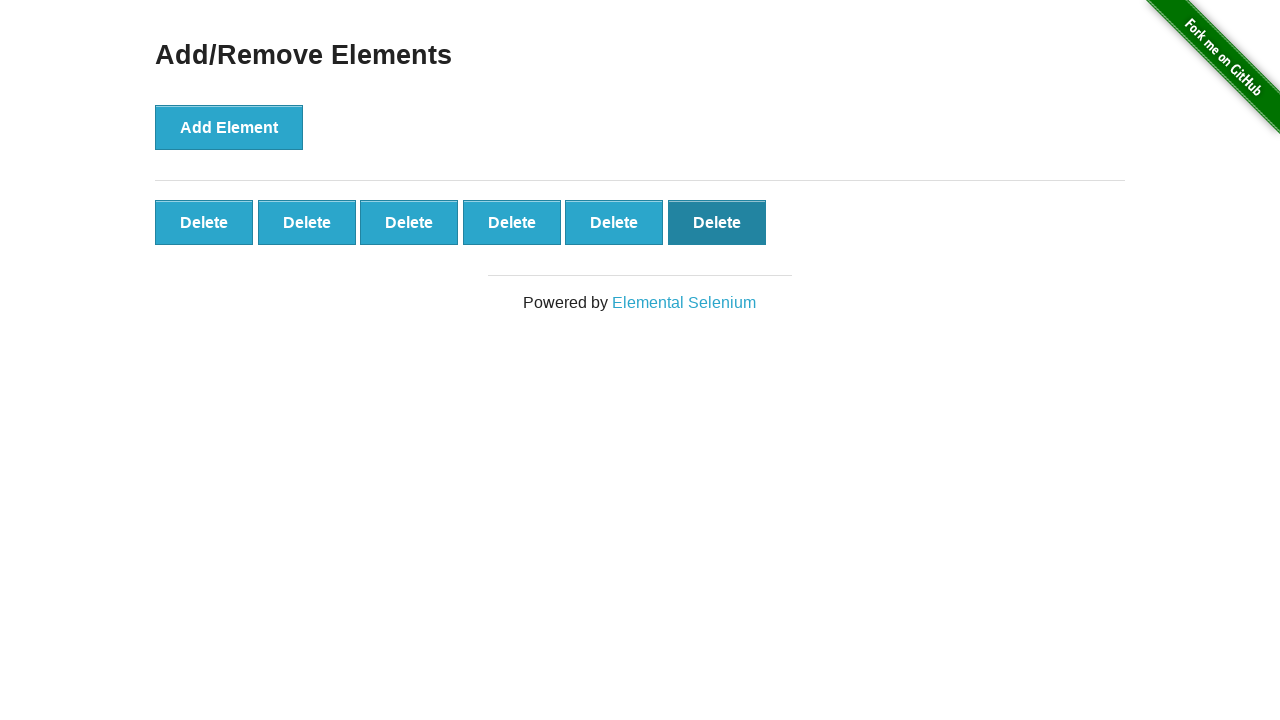

Deleted element 6 by clicking its delete button at (717, 222) on #elements > button:nth-child(6)
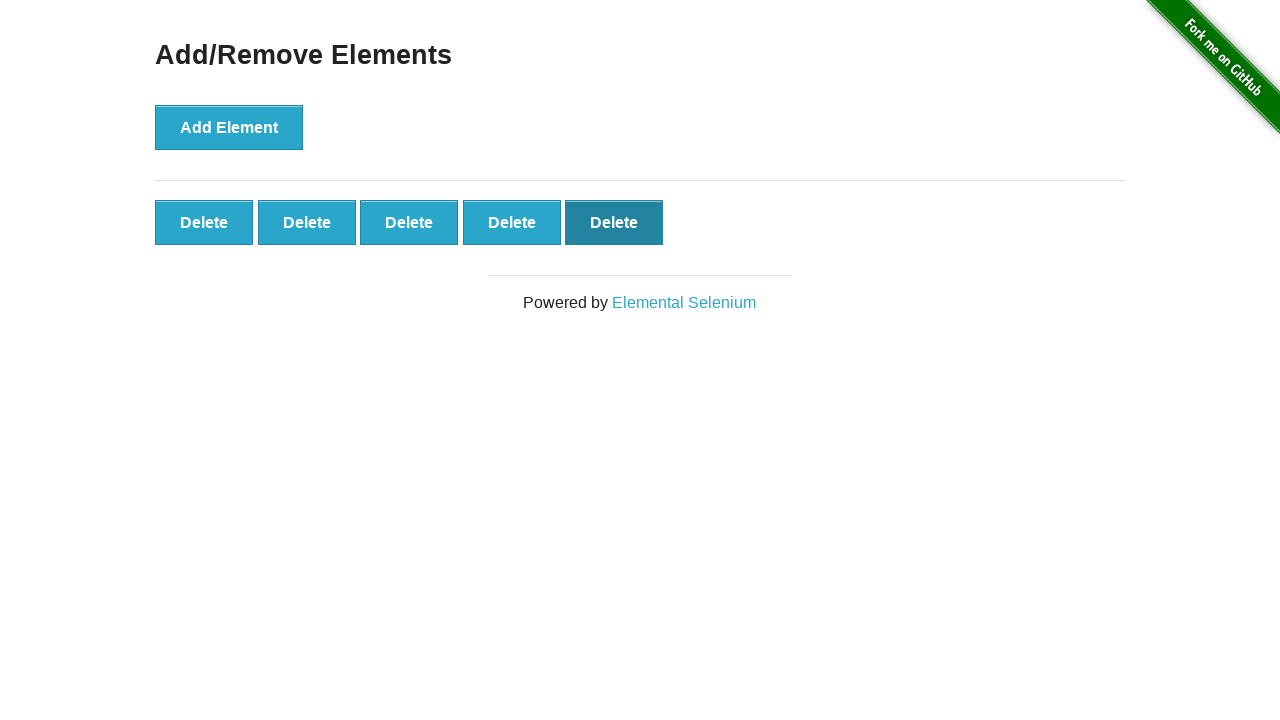

Deleted element 5 by clicking its delete button at (614, 222) on #elements > button:nth-child(5)
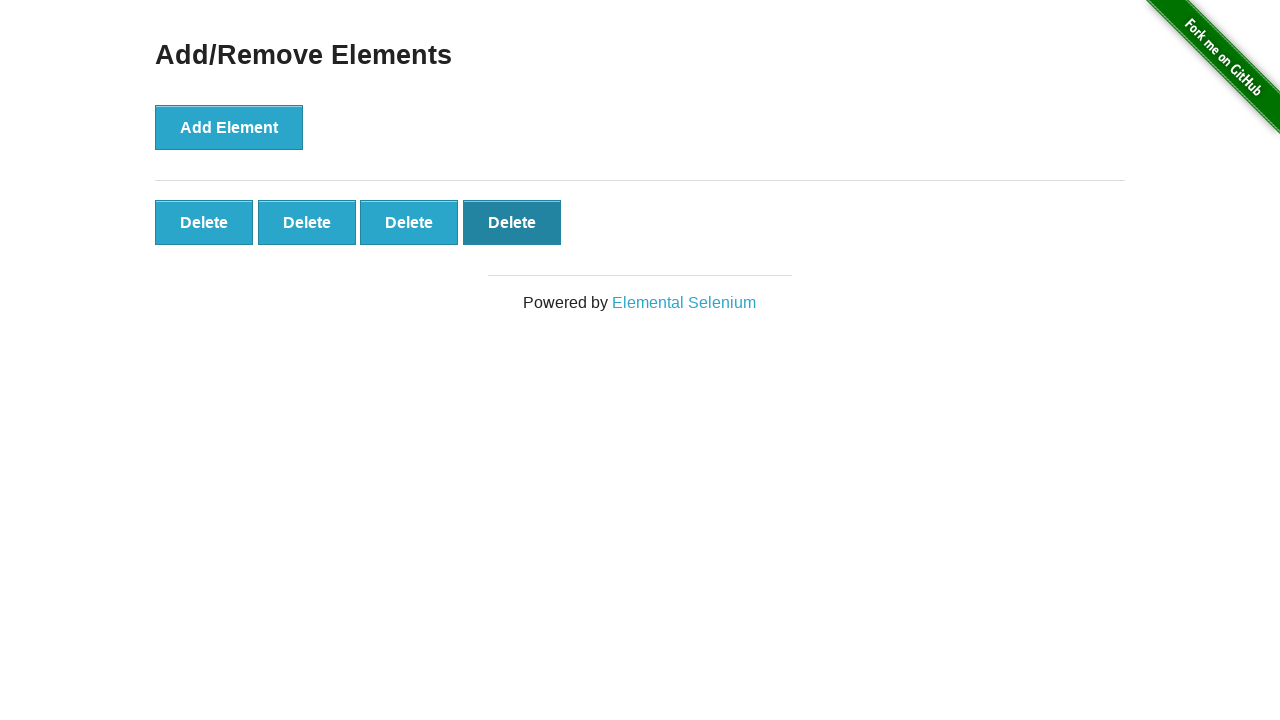

Deleted element 4 by clicking its delete button at (512, 222) on #elements > button:nth-child(4)
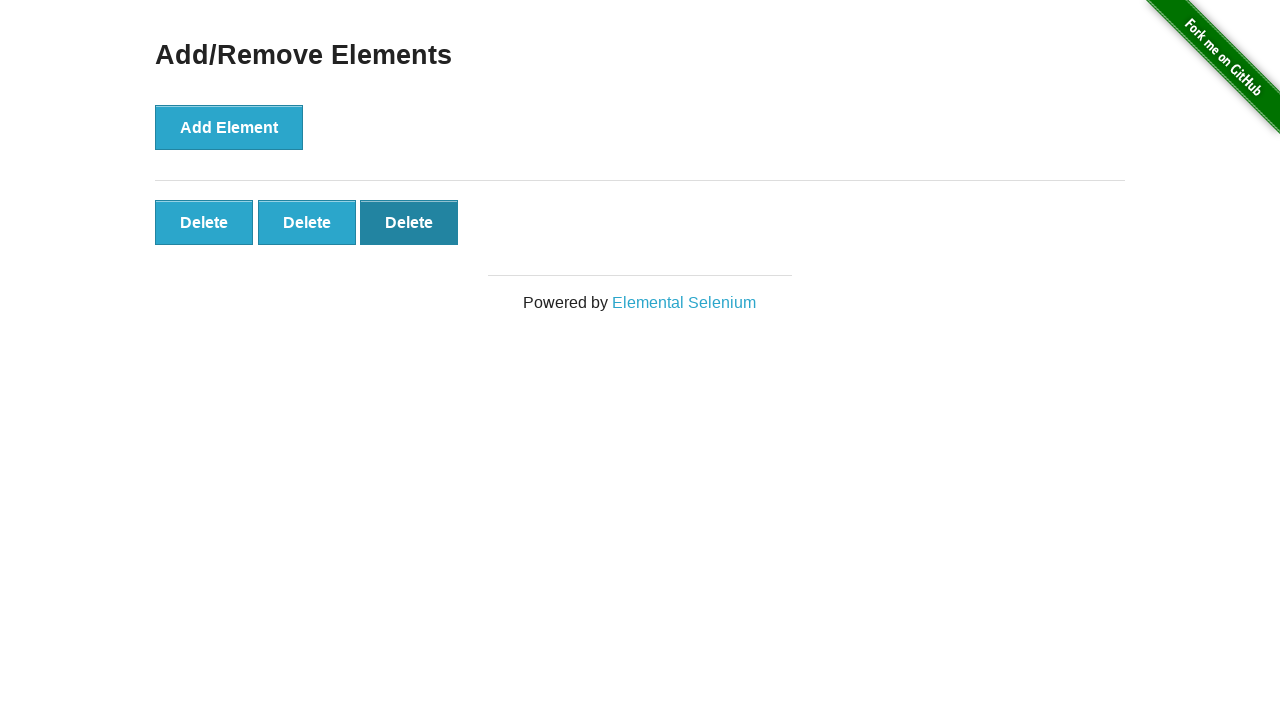

Deleted element 3 by clicking its delete button at (409, 222) on #elements > button:nth-child(3)
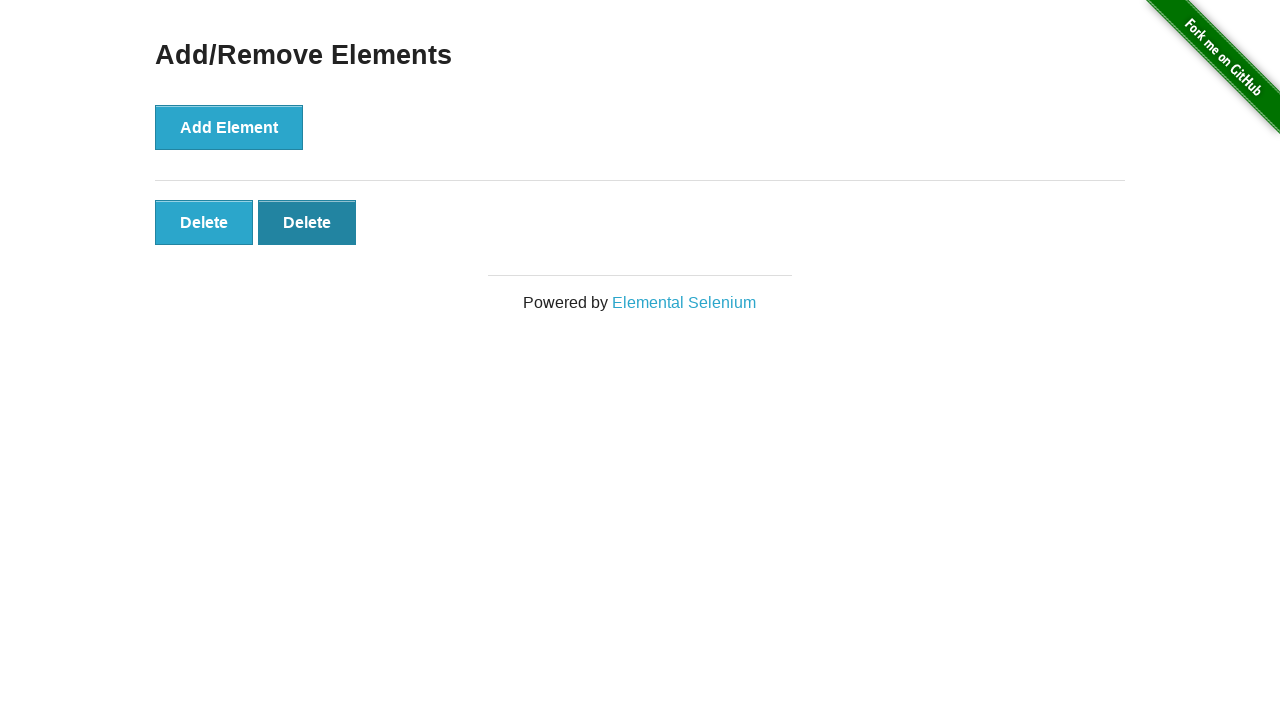

Deleted element 2 by clicking its delete button at (307, 222) on #elements > button:nth-child(2)
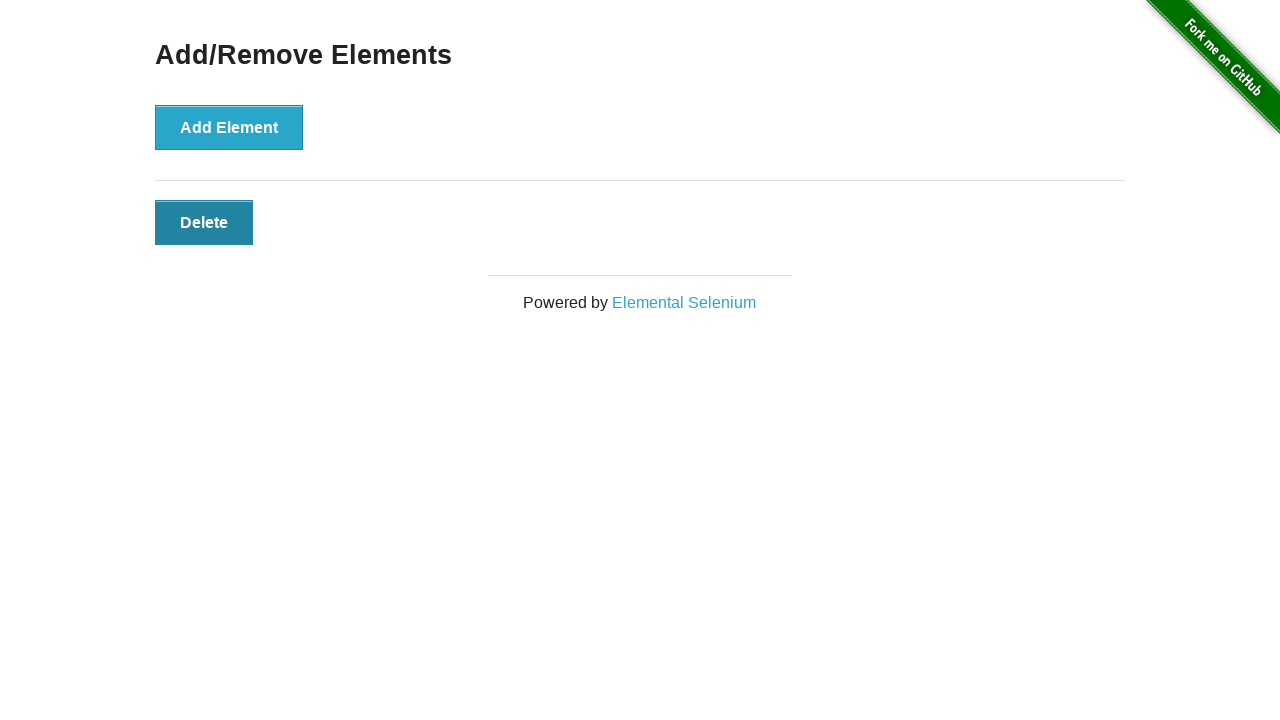

Deleted element 1 by clicking its delete button at (204, 222) on #elements > button:nth-child(1)
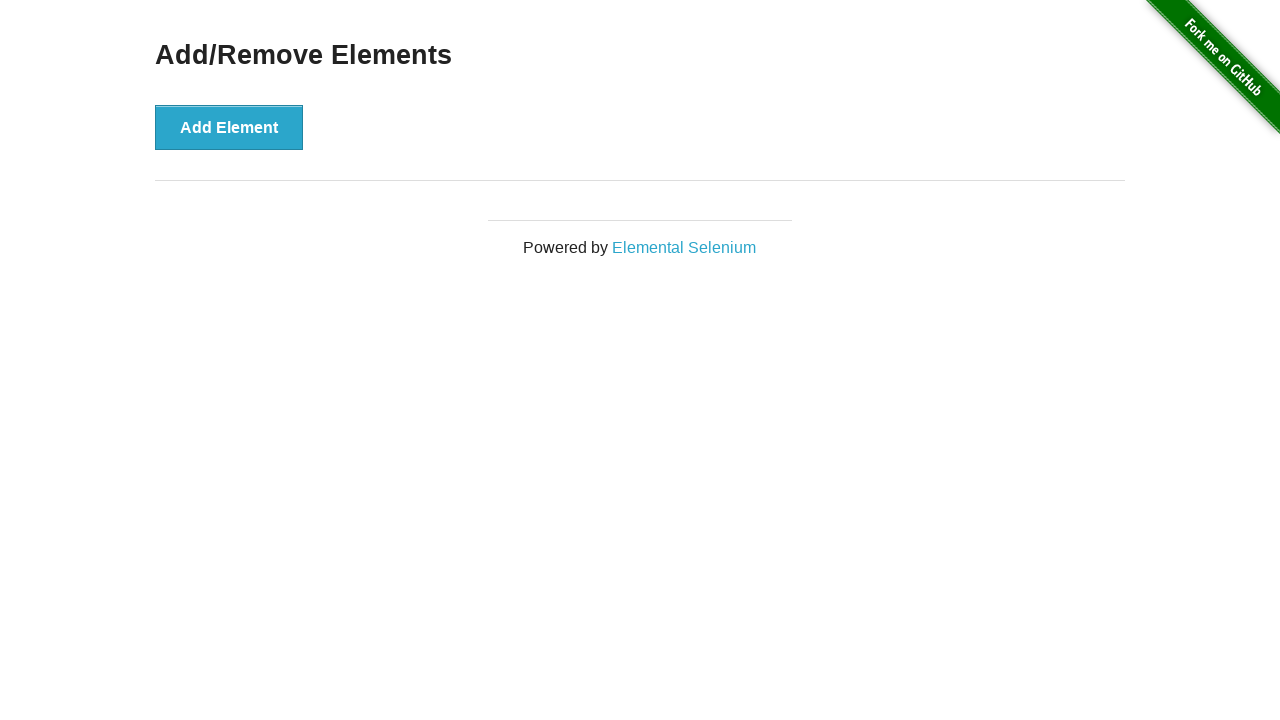

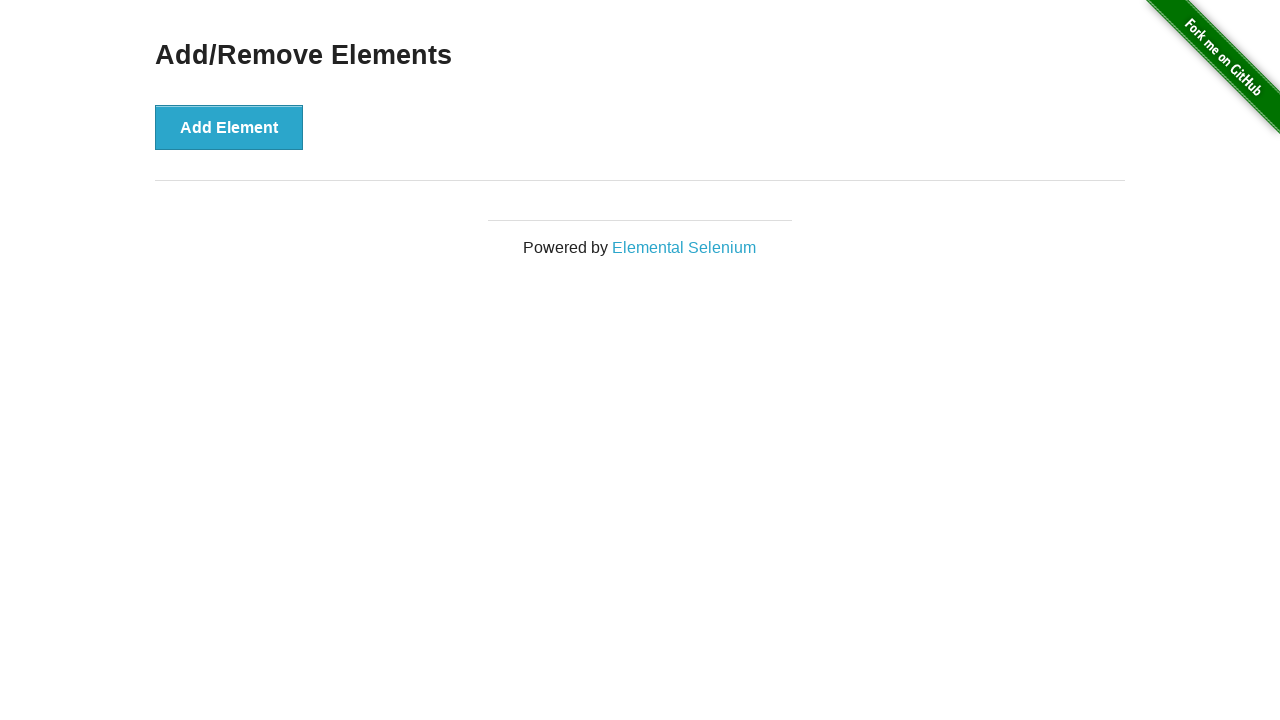